Tests JavaScript alert handling by clicking a button that triggers a prompt alert, entering text into the prompt, and accepting it.

Starting URL: https://the-internet.herokuapp.com/javascript_alerts

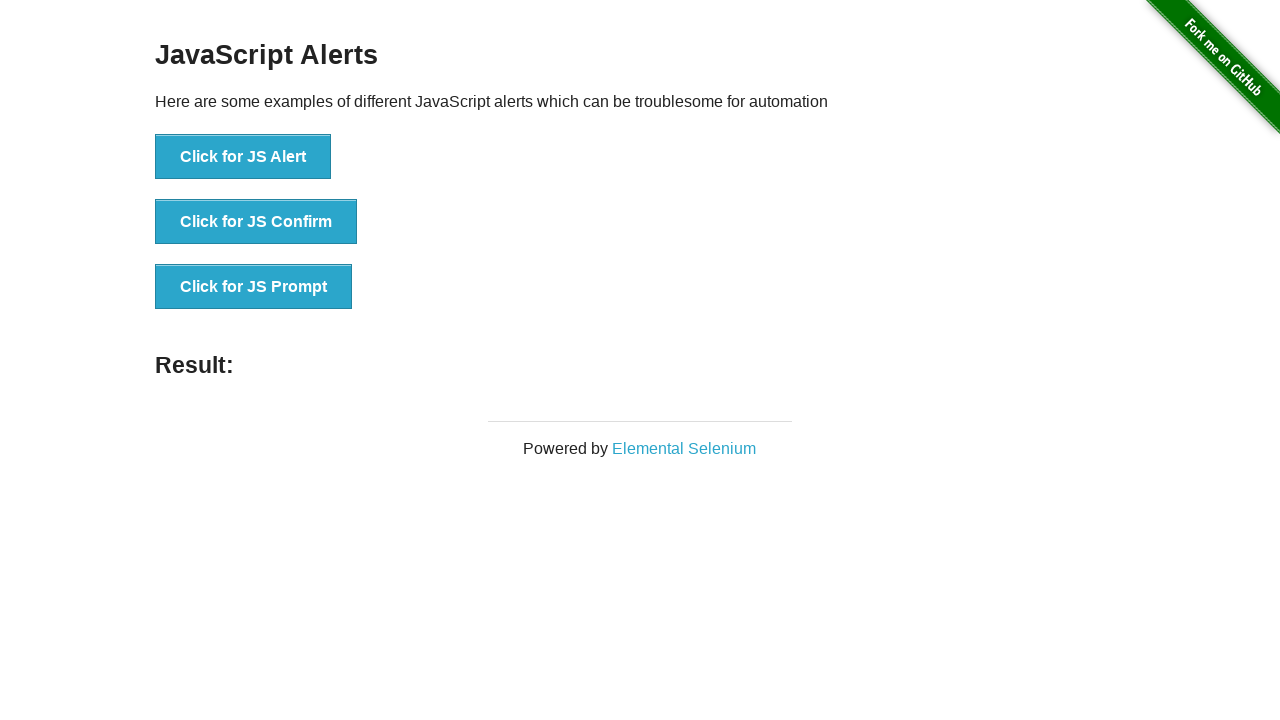

Clicked the JS Prompt button at (254, 287) on #content > div > ul > li:nth-child(3) > button
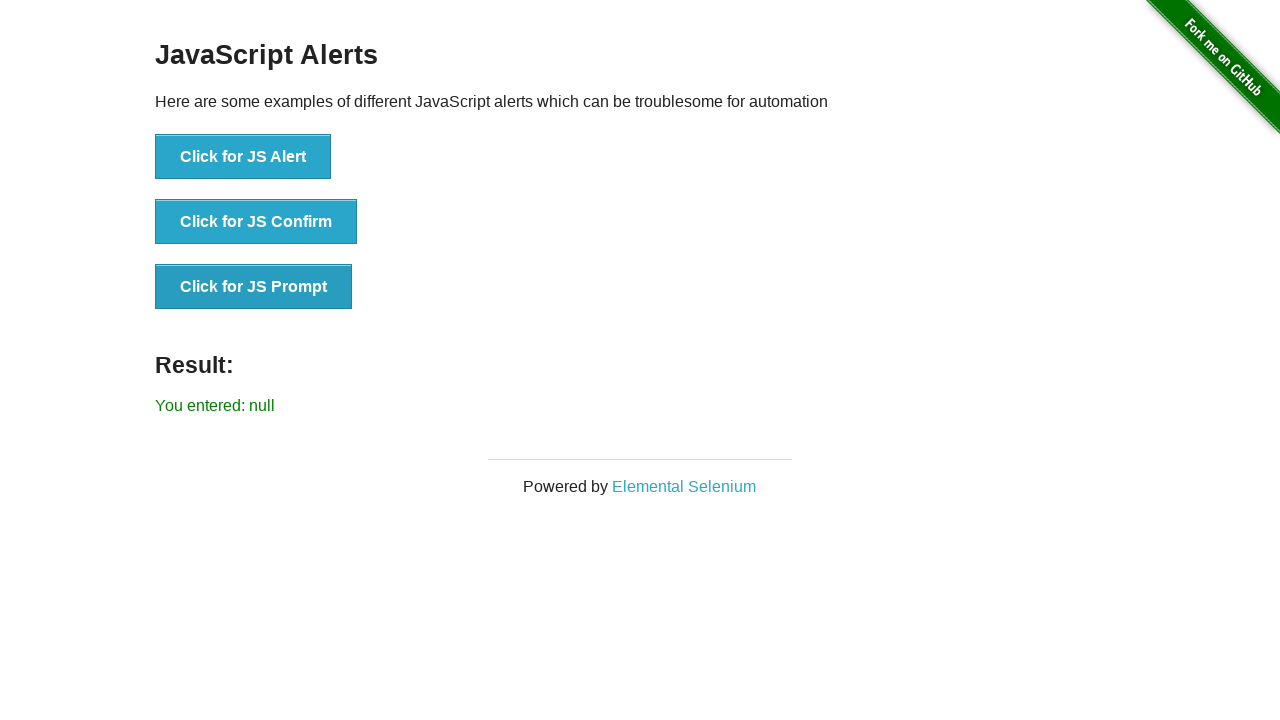

Set up dialog event handler to accept prompts with text input
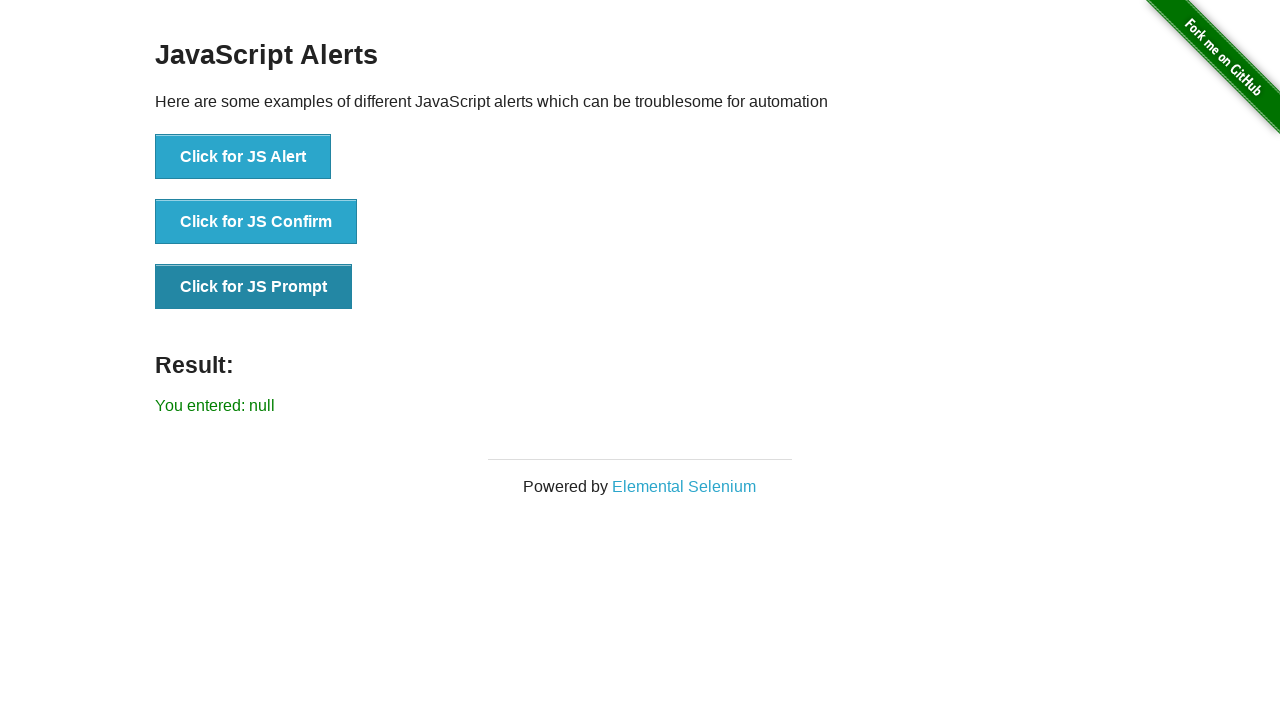

Clicked the JS Prompt button again to trigger the prompt dialog at (254, 287) on #content > div > ul > li:nth-child(3) > button
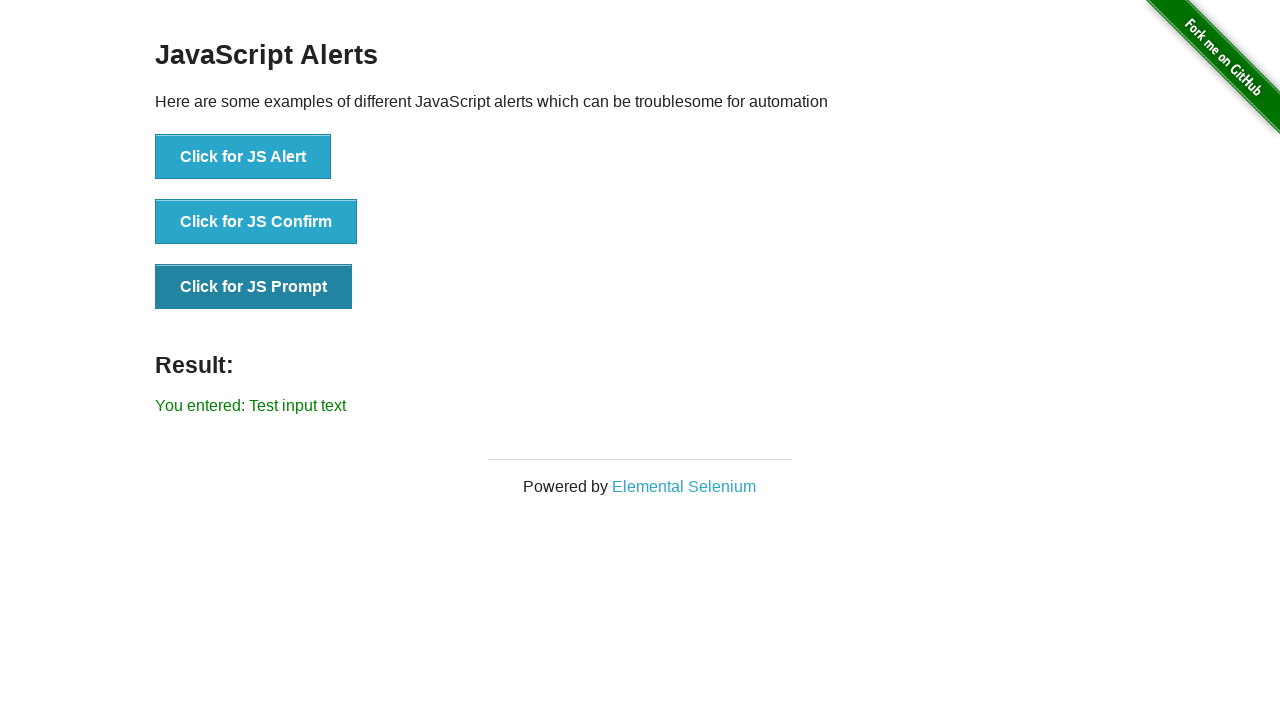

Result message appeared after accepting the prompt
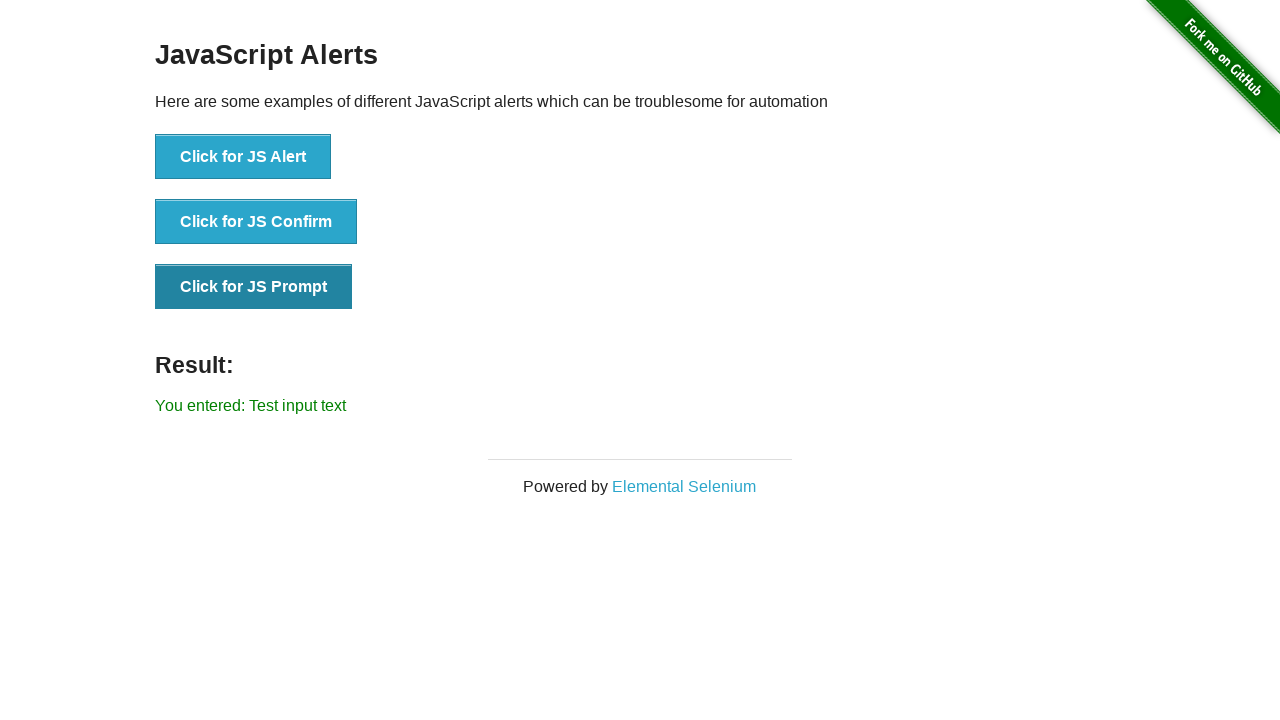

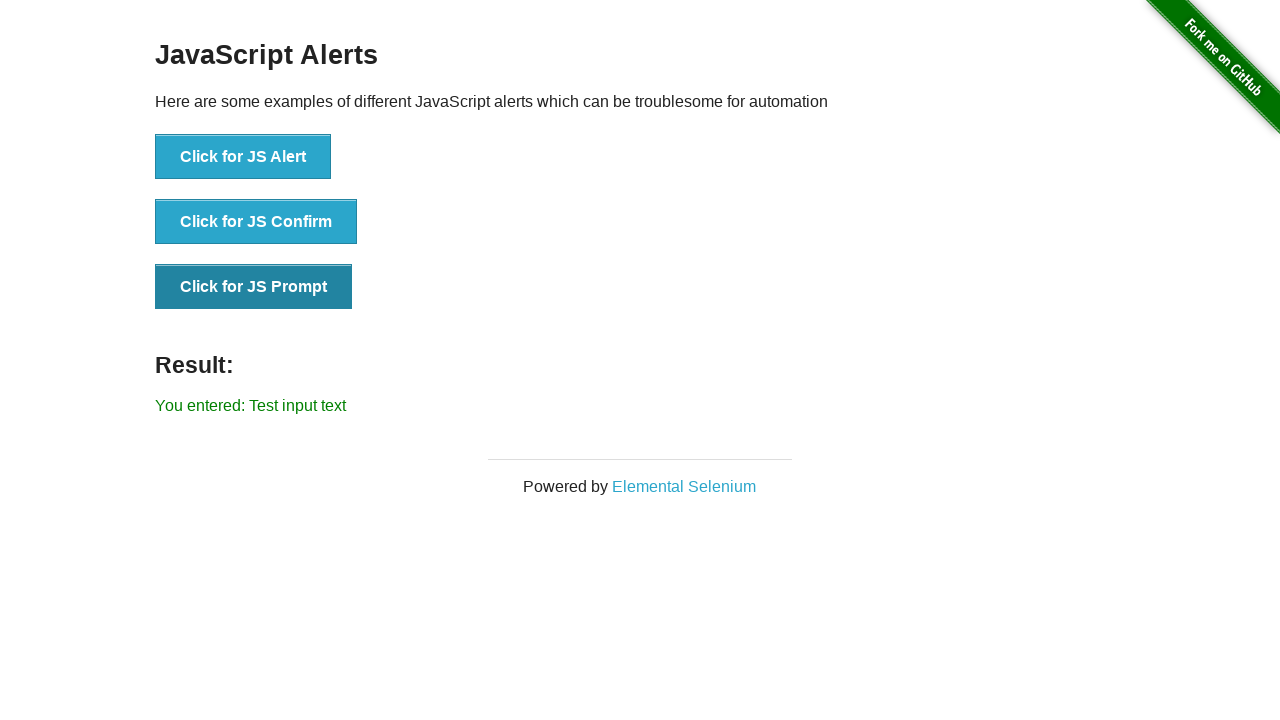